Tests clearing the complete state of all items by checking then unchecking the toggle-all checkbox.

Starting URL: https://demo.playwright.dev/todomvc

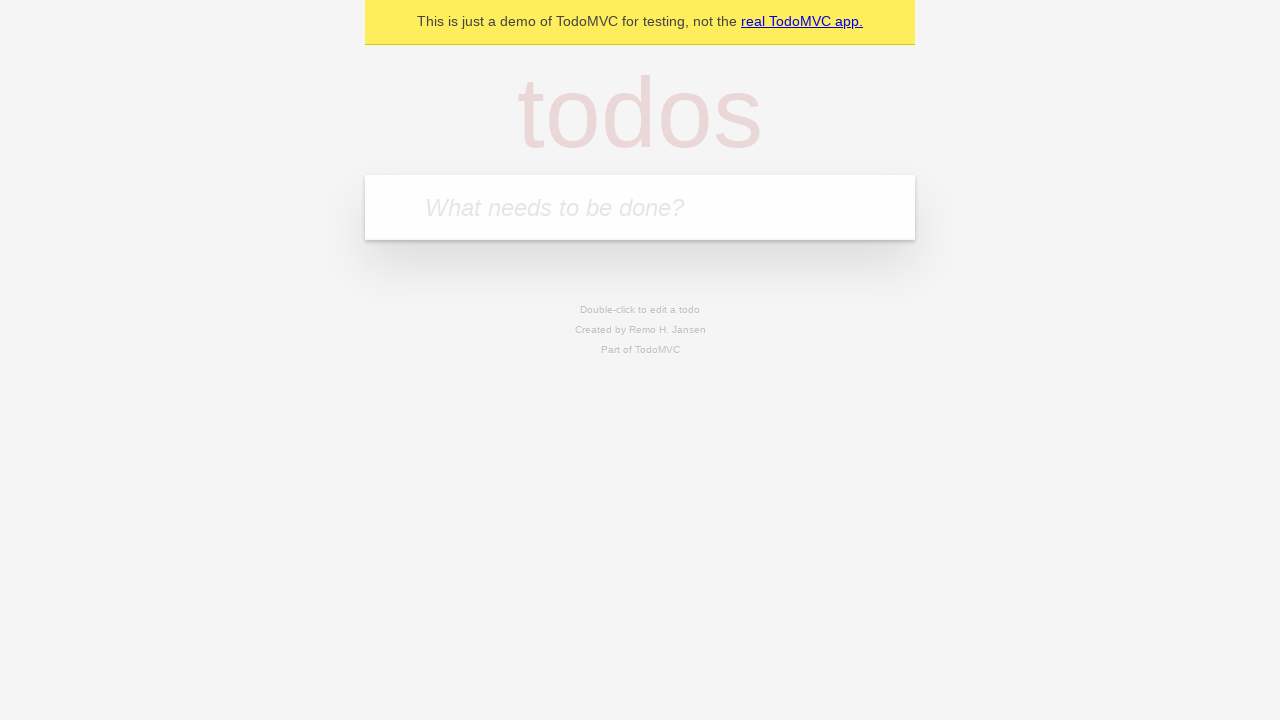

Filled todo input with 'buy some cheese' on internal:attr=[placeholder="What needs to be done?"i]
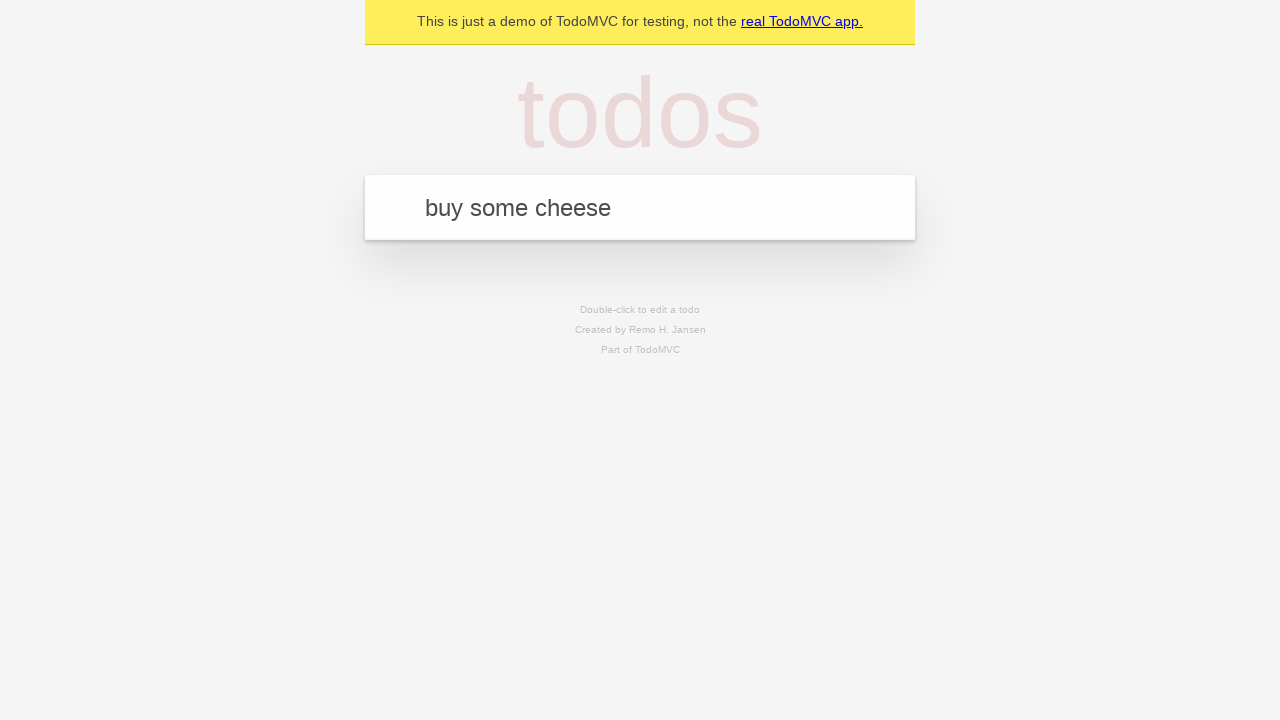

Pressed Enter to create first todo item on internal:attr=[placeholder="What needs to be done?"i]
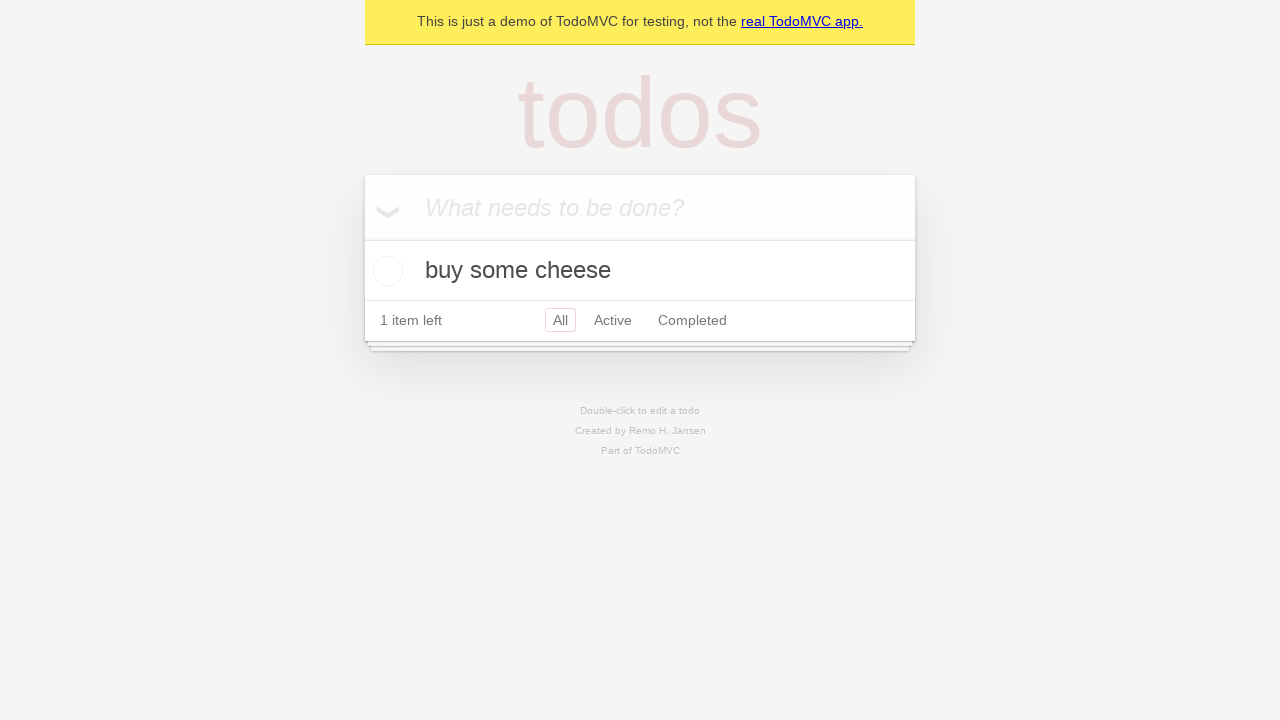

Filled todo input with 'feed the cat' on internal:attr=[placeholder="What needs to be done?"i]
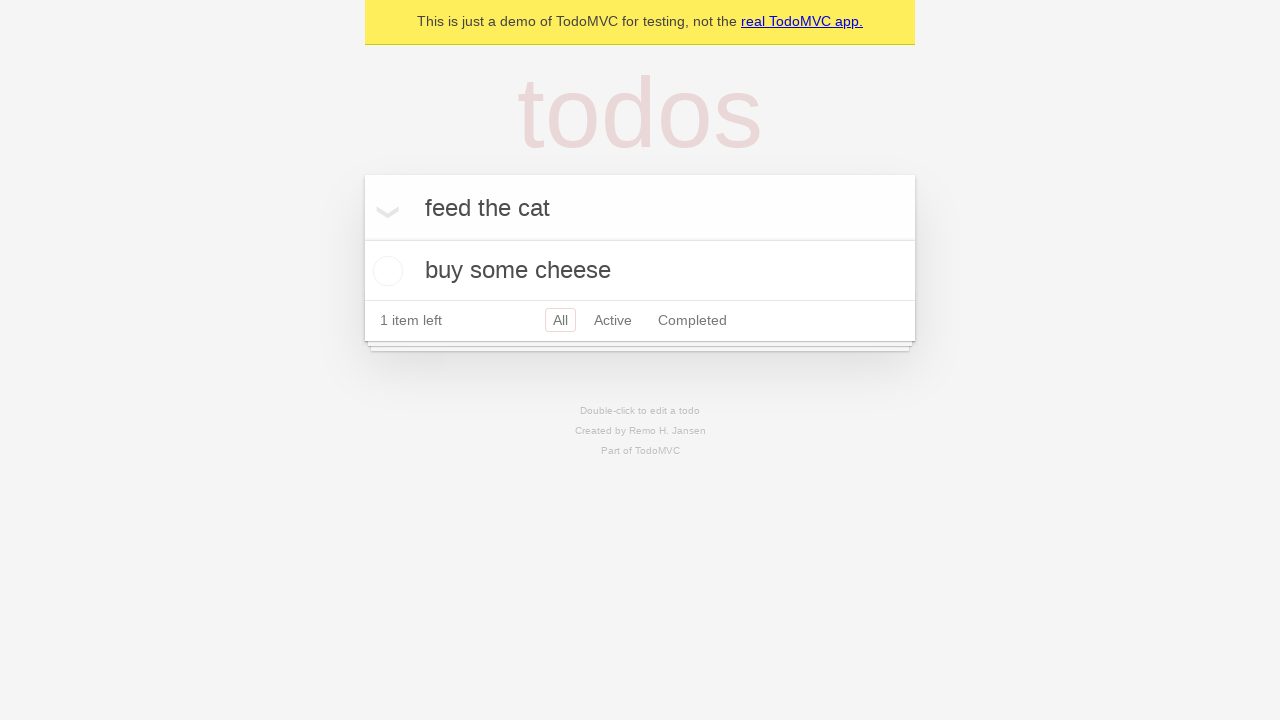

Pressed Enter to create second todo item on internal:attr=[placeholder="What needs to be done?"i]
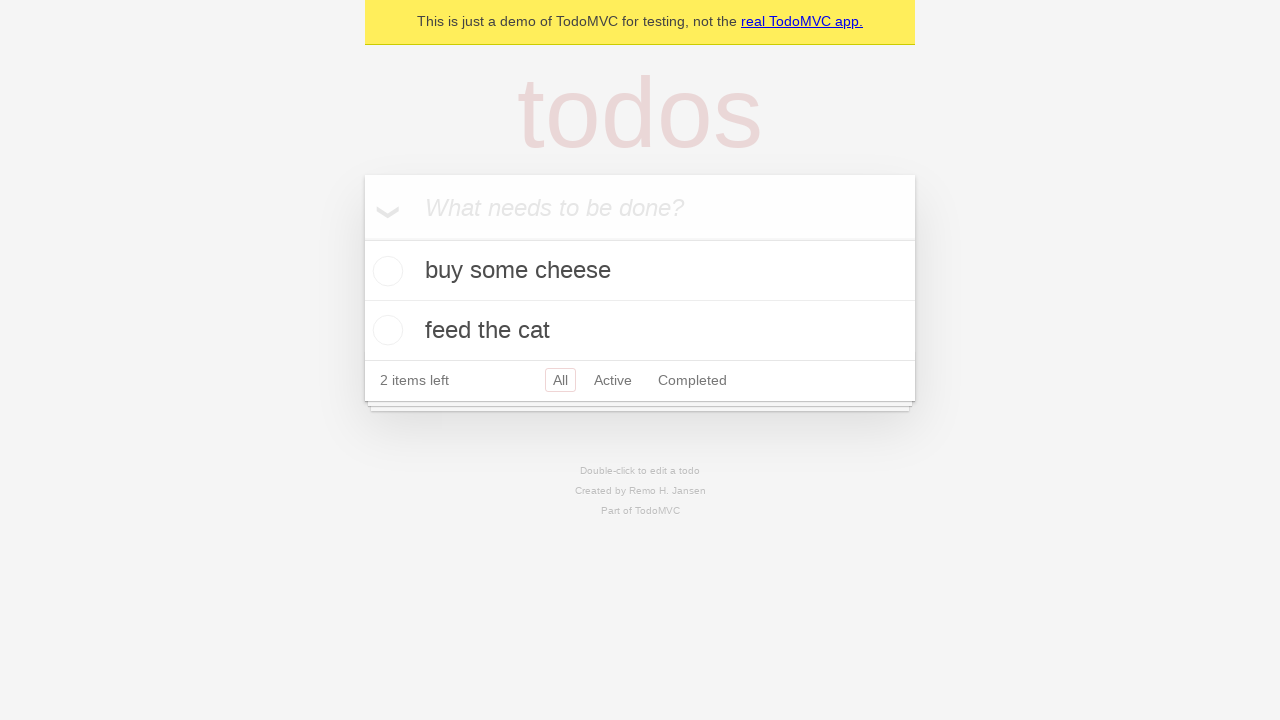

Filled todo input with 'book a doctors appointment' on internal:attr=[placeholder="What needs to be done?"i]
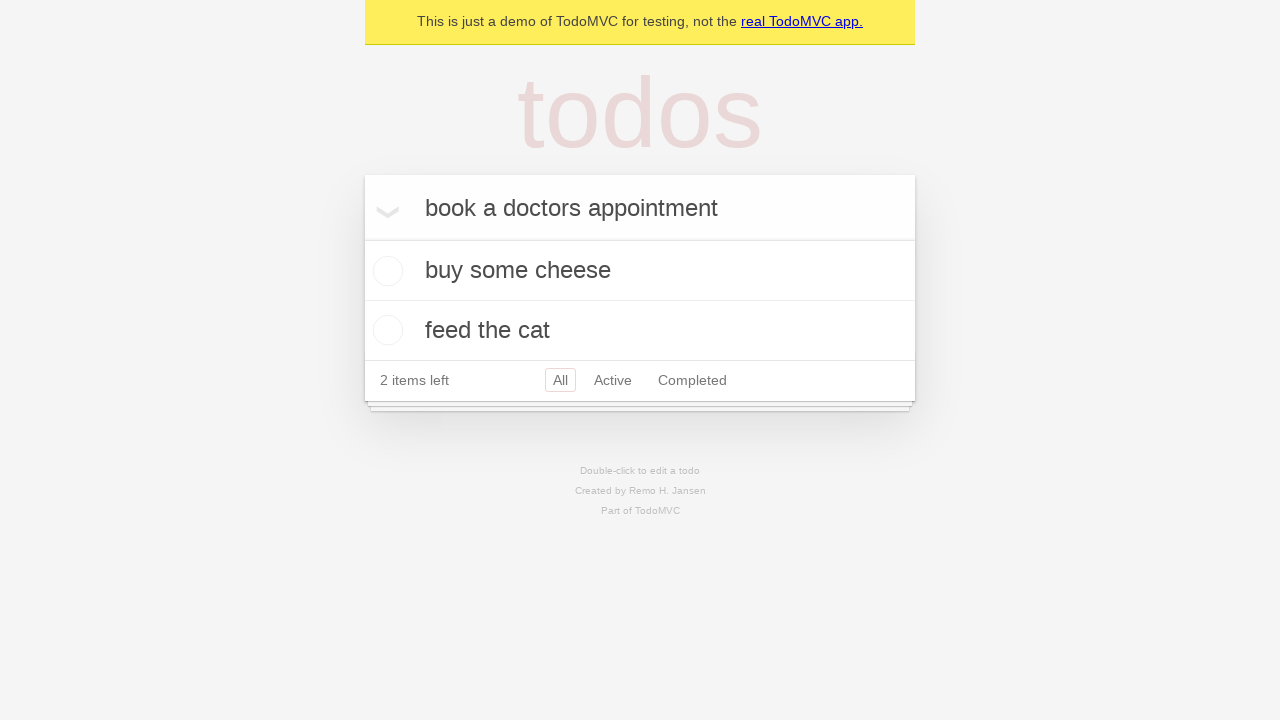

Pressed Enter to create third todo item on internal:attr=[placeholder="What needs to be done?"i]
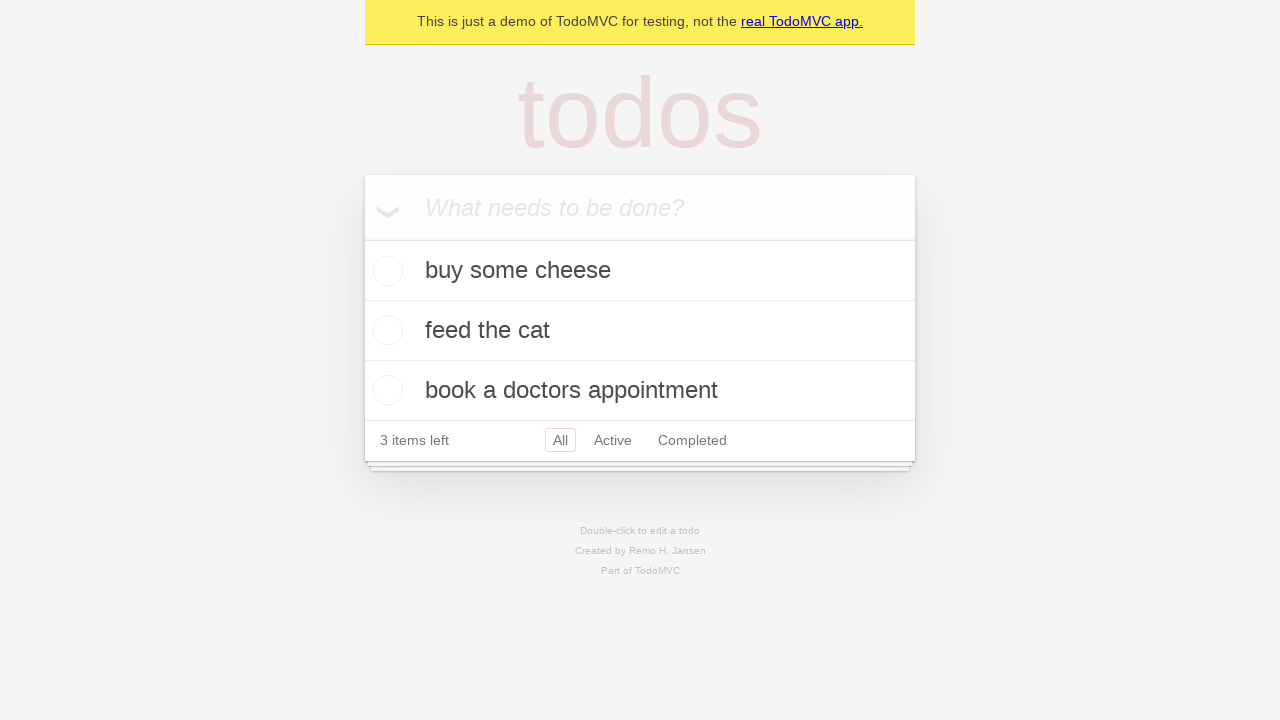

Checked toggle-all checkbox to mark all items as complete at (362, 238) on internal:label="Mark all as complete"i
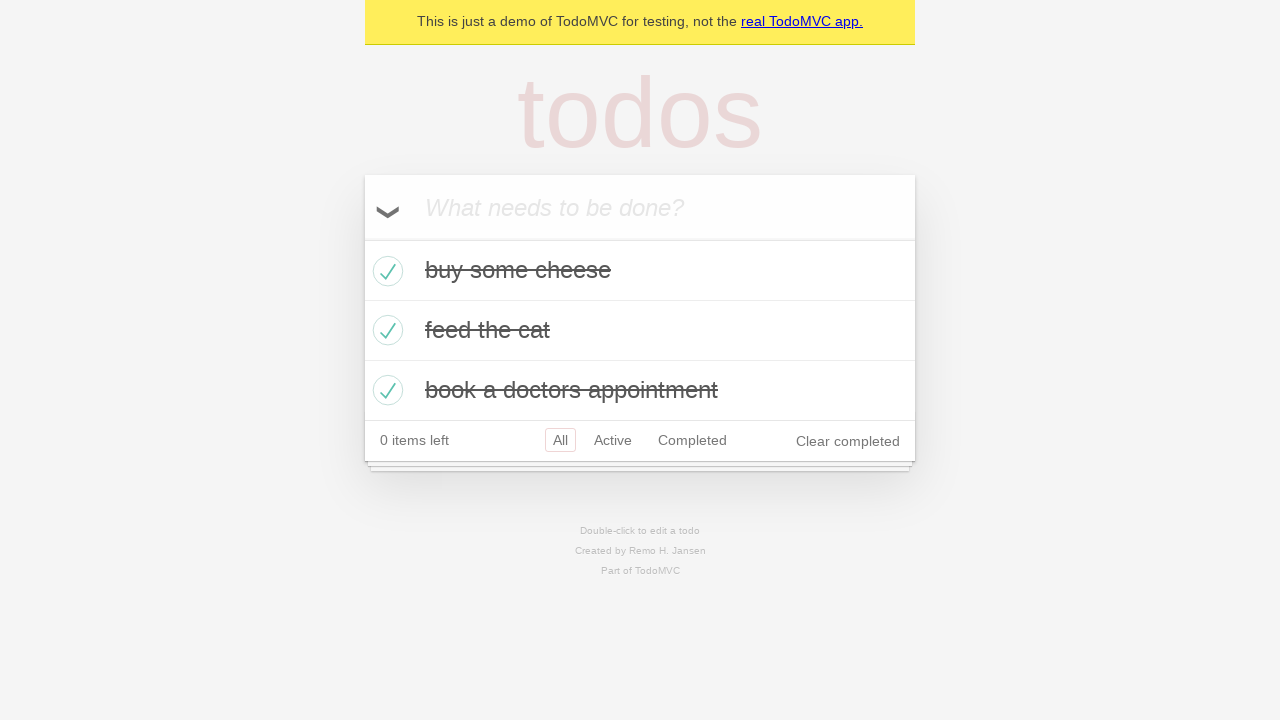

Unchecked toggle-all checkbox to clear complete state of all items at (362, 238) on internal:label="Mark all as complete"i
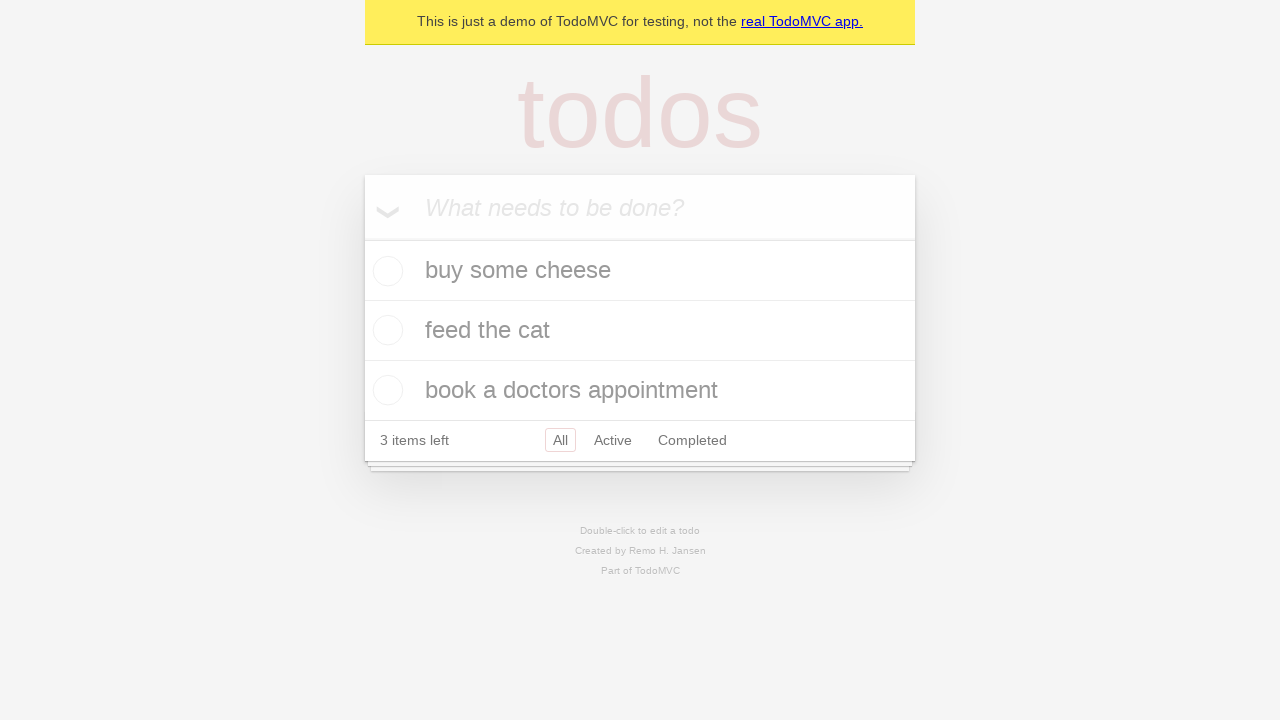

Verified that no todo items have the completed class
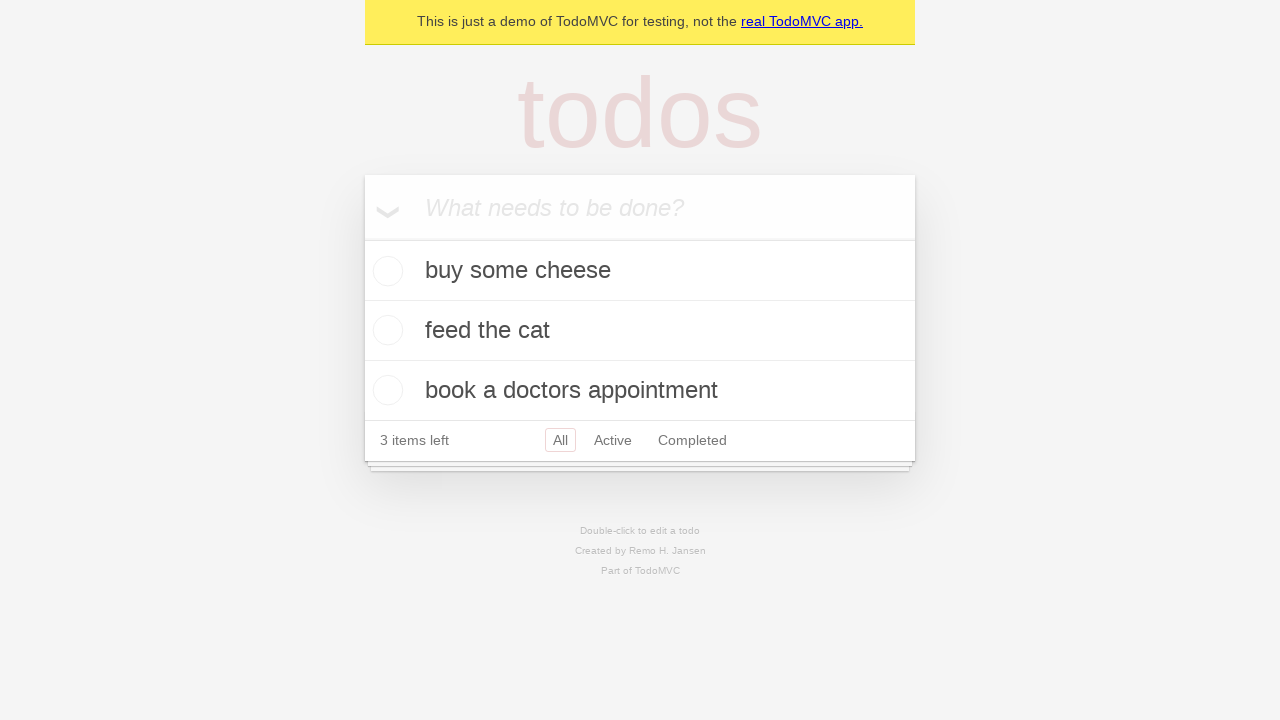

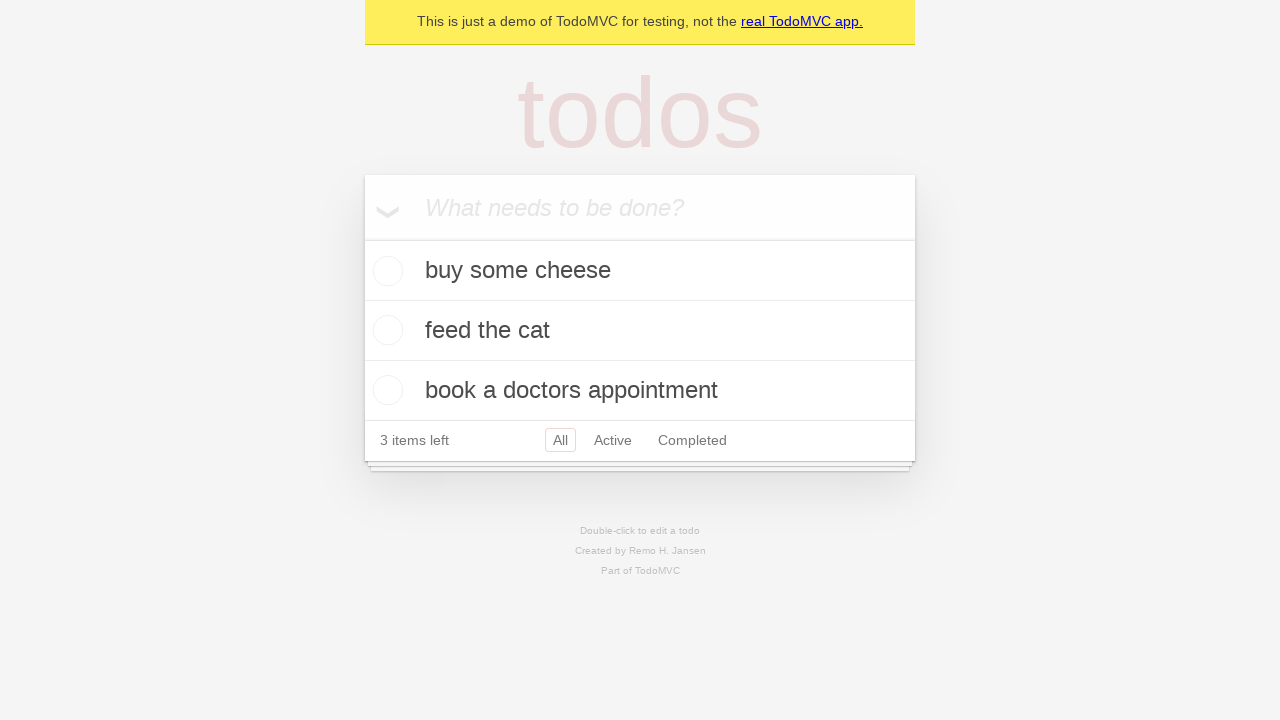